Tests toggling all items as completed/uncompleted from different filter views (All, Active, Completed).

Starting URL: https://demo.playwright.dev/todomvc

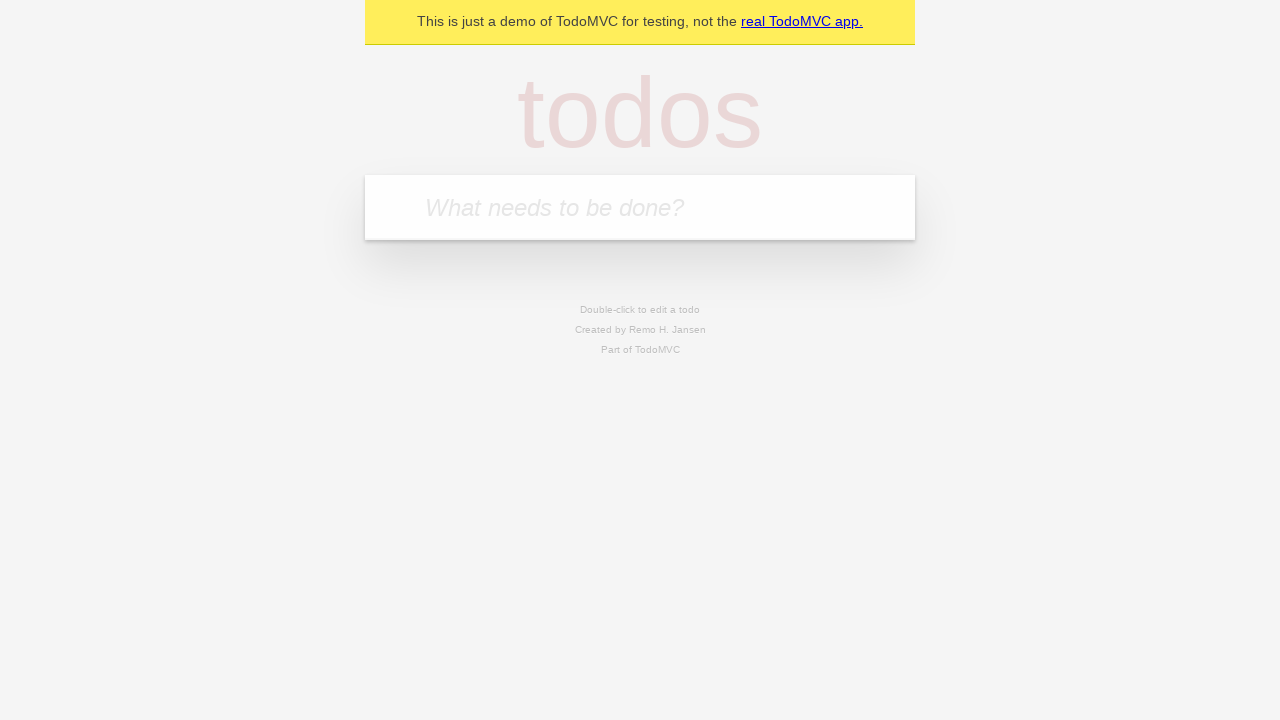

Filled first task: 'reply to emails like a responsible adult' on .new-todo
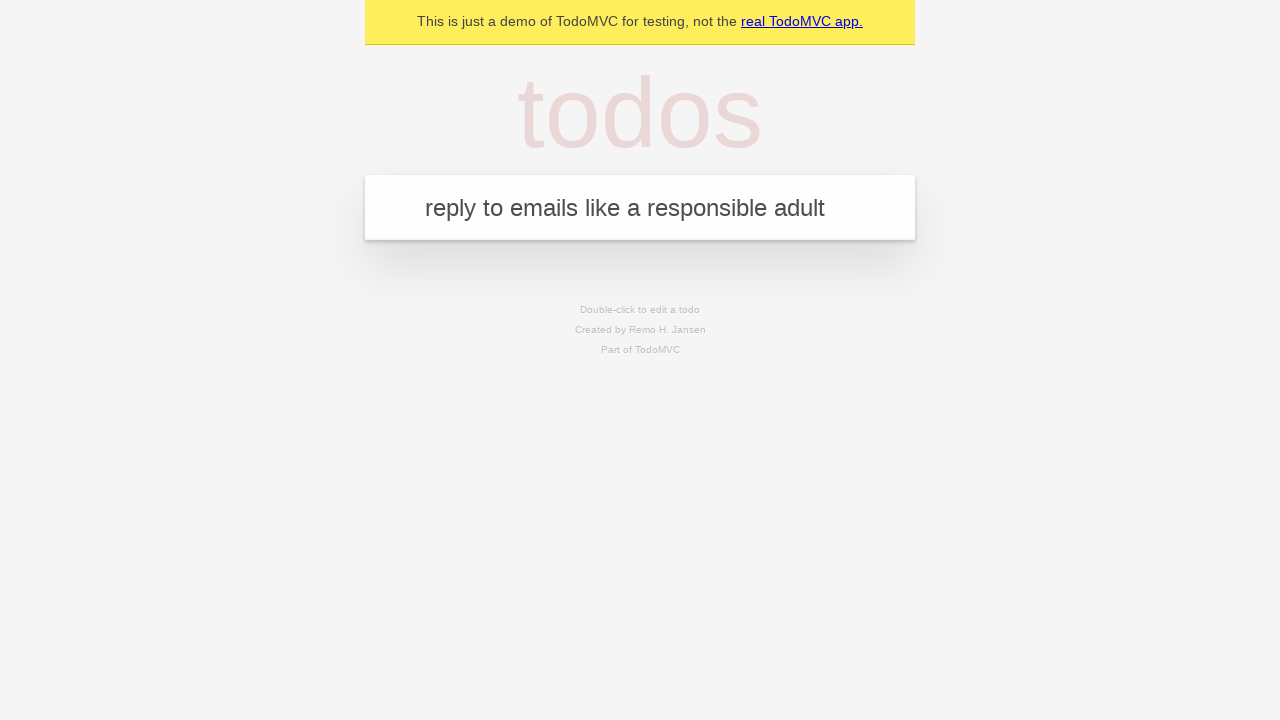

Pressed Enter to add first task on .new-todo
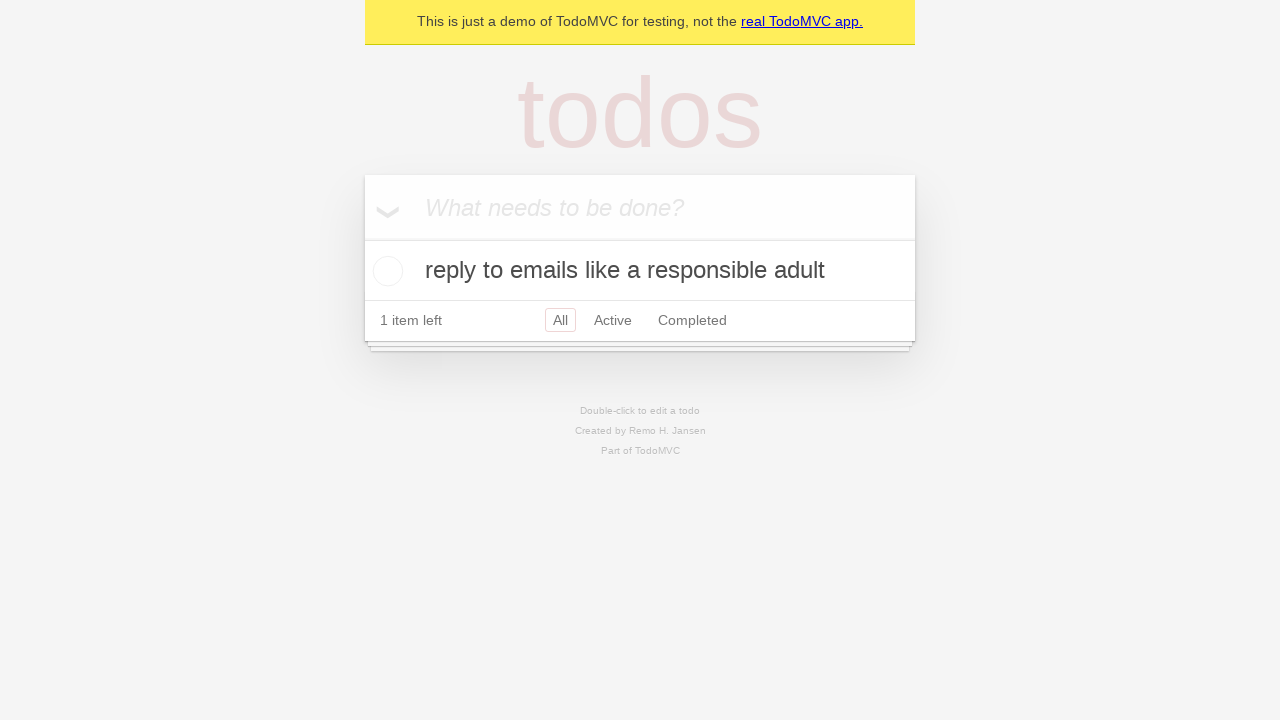

Filled second task: 'call mom before she calls again' on .new-todo
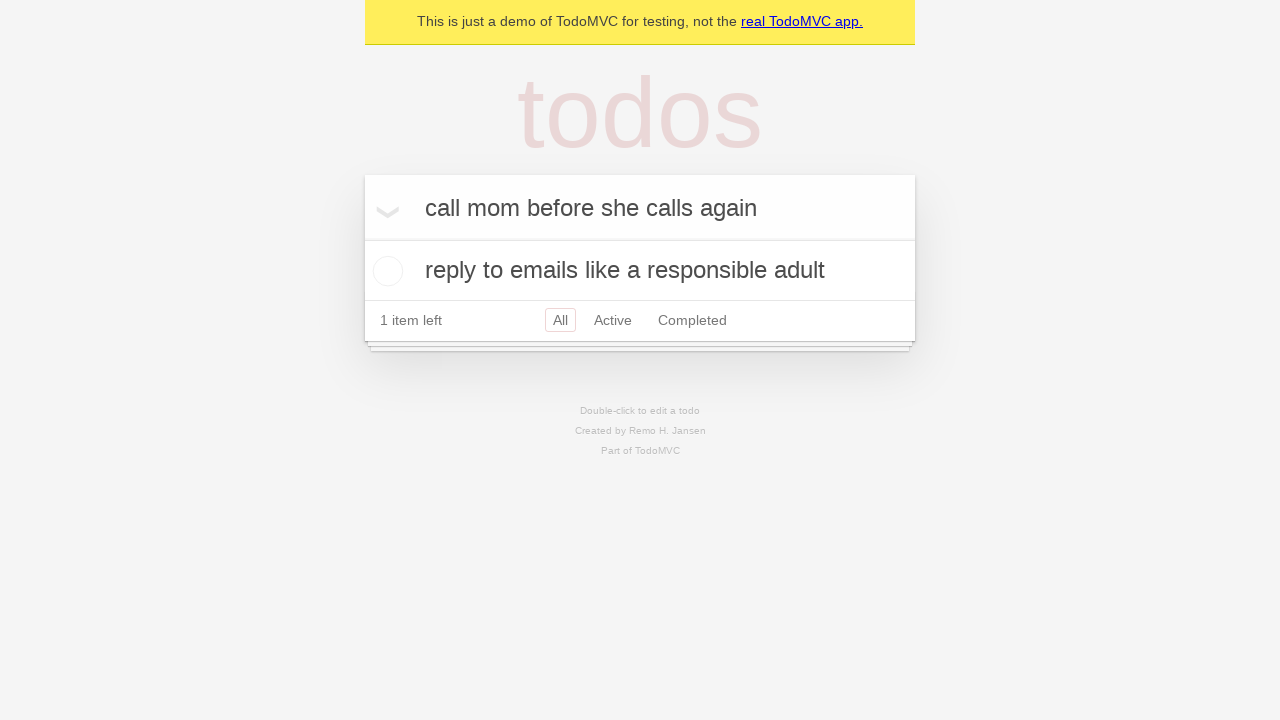

Pressed Enter to add second task on .new-todo
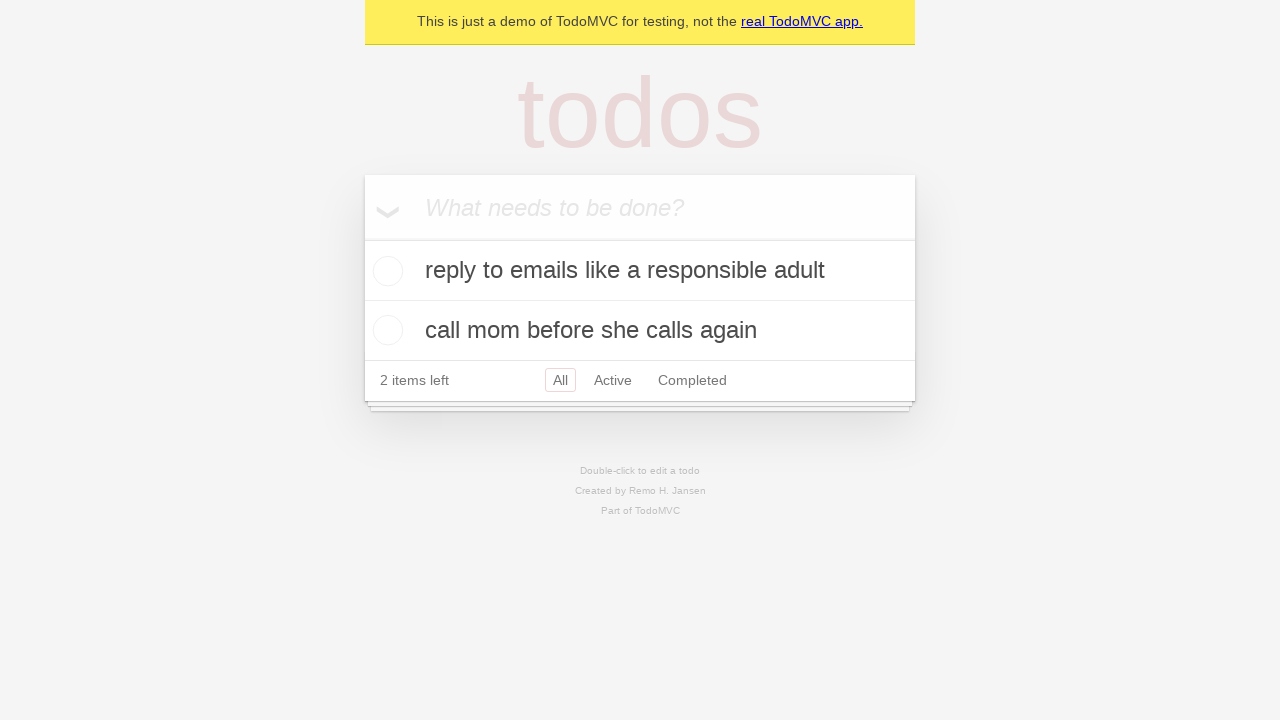

Filled third task: 'start sorting the laundry and hope for the best' on .new-todo
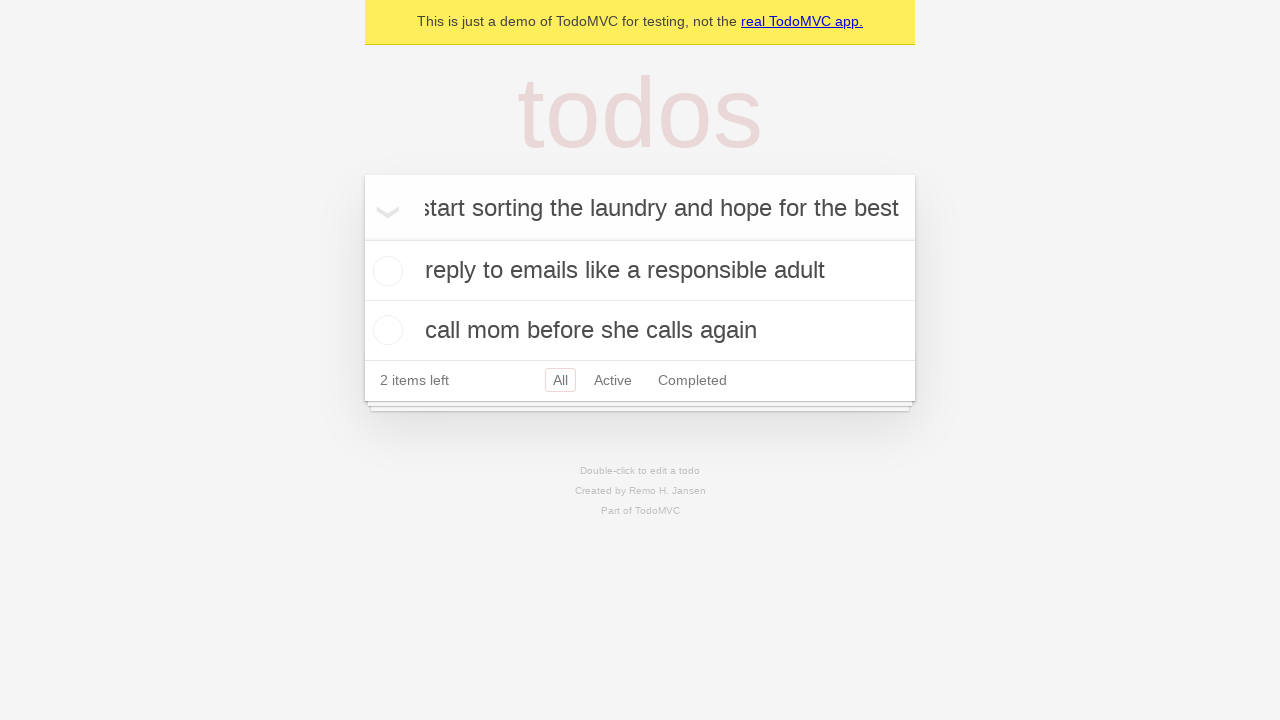

Pressed Enter to add third task on .new-todo
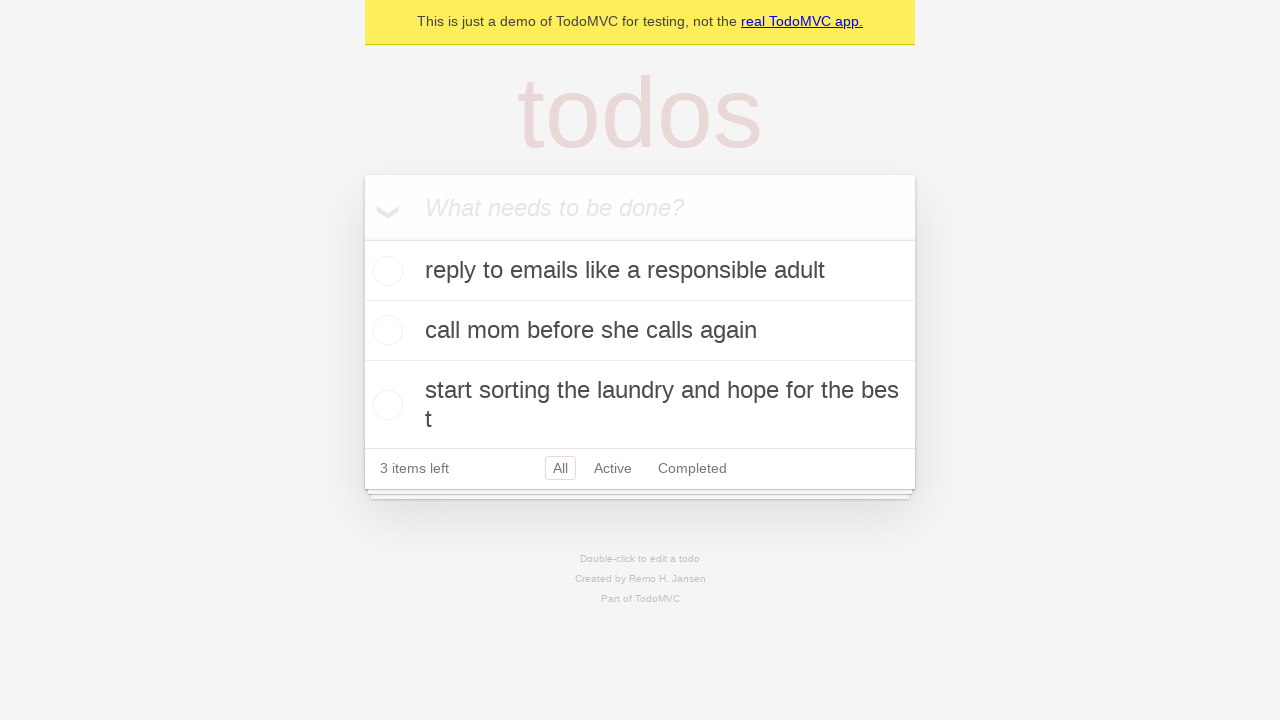

All three tasks loaded in the todo list
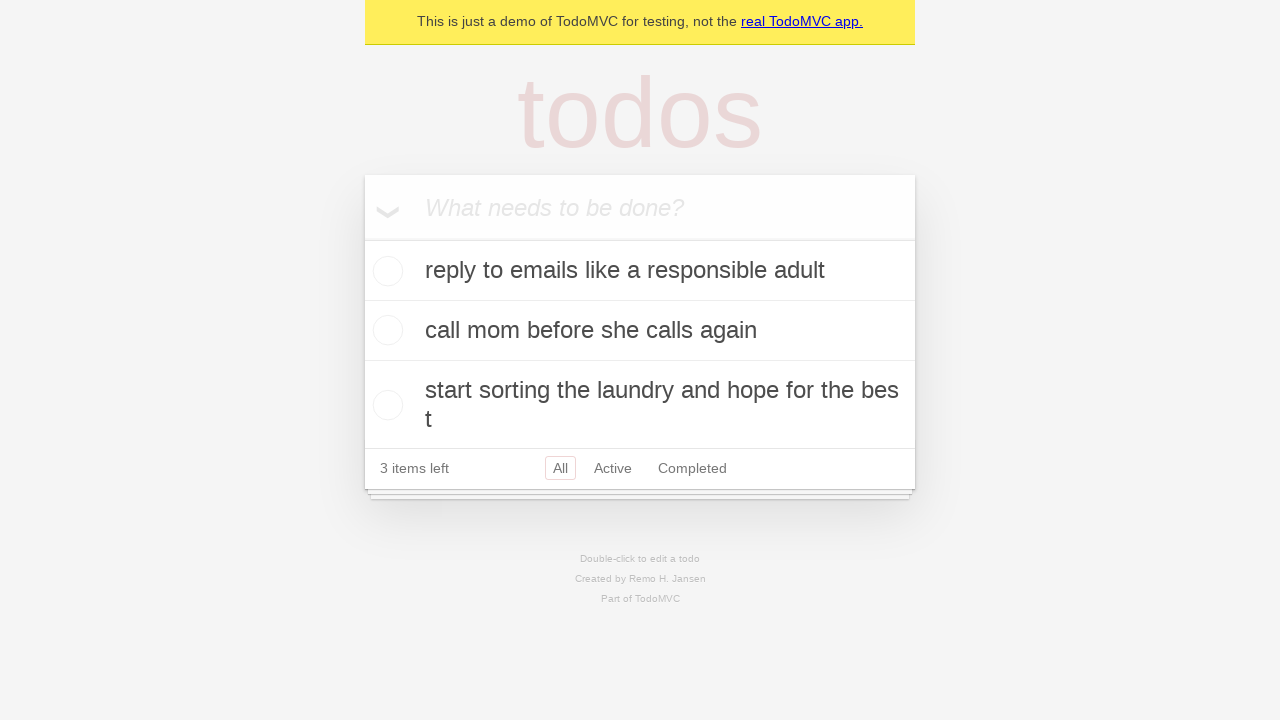

Clicked toggle-all button to mark all tasks as completed in All view at (362, 238) on .toggle-all
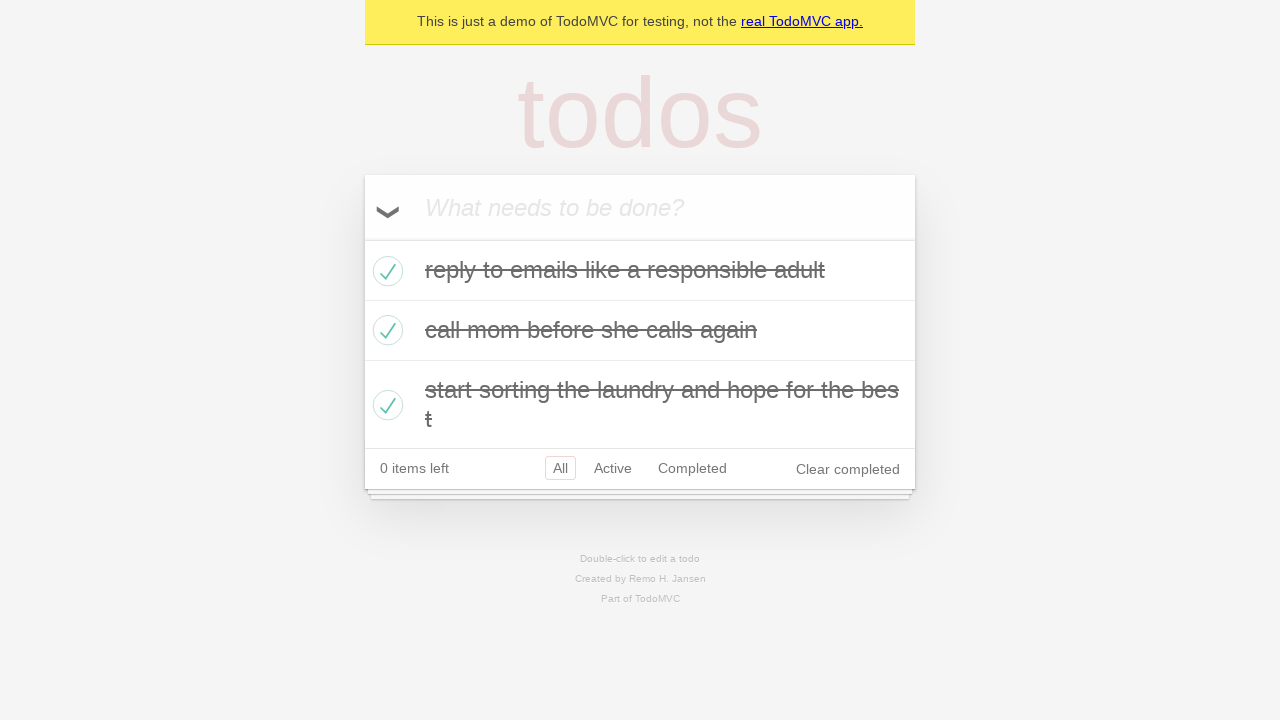

All tasks marked as completed - counter shows 0 items left
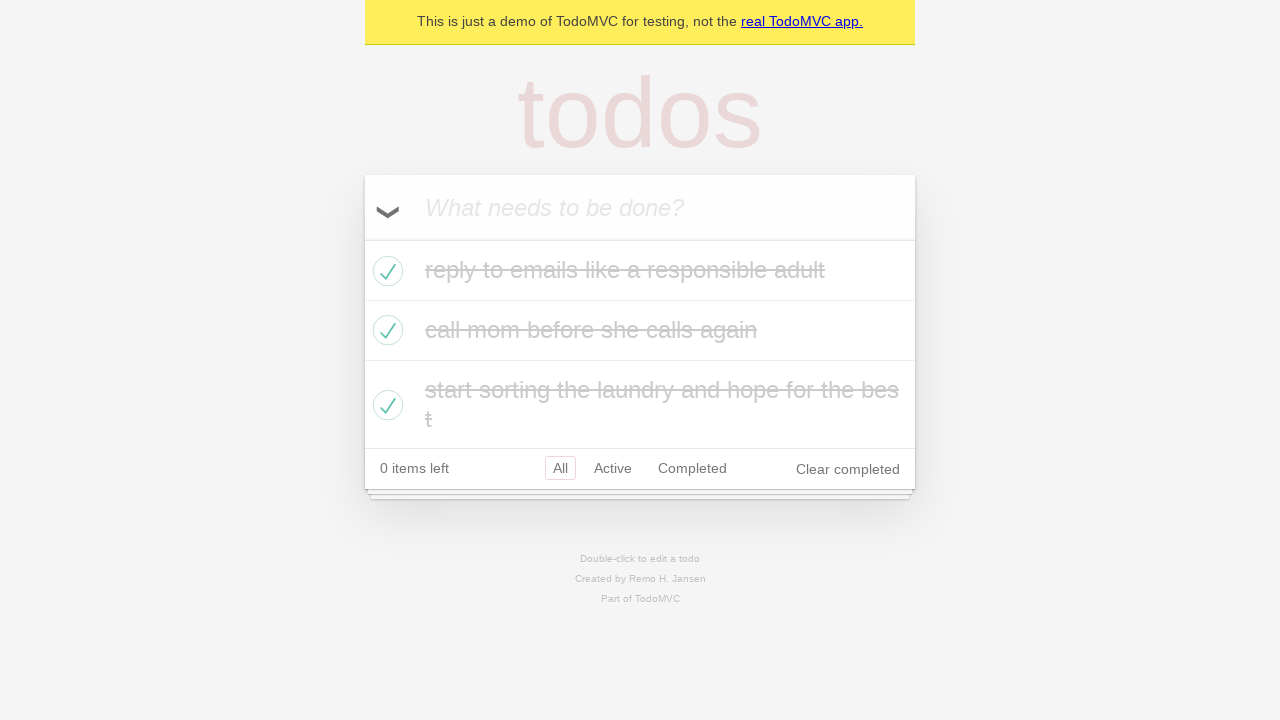

Switched to Active view filter at (613, 468) on a >> text=Active
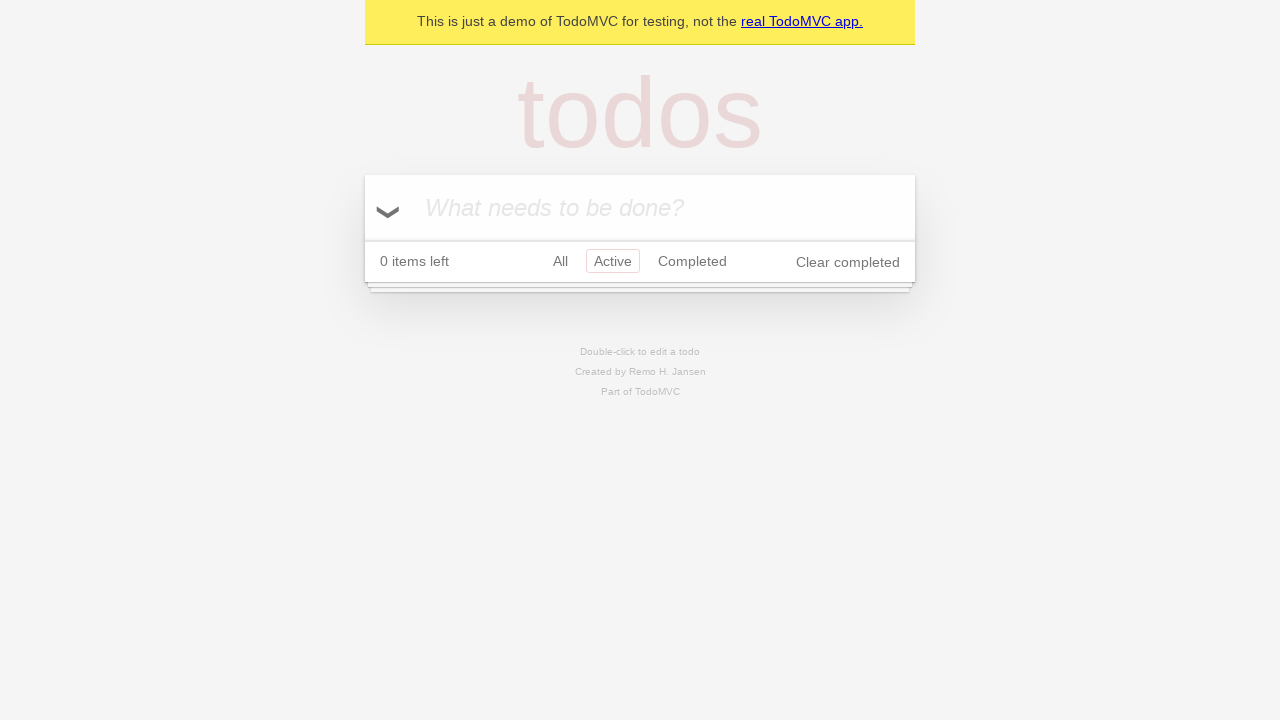

Clicked toggle-all button to mark all tasks as uncompleted from Active view at (362, 238) on .toggle-all
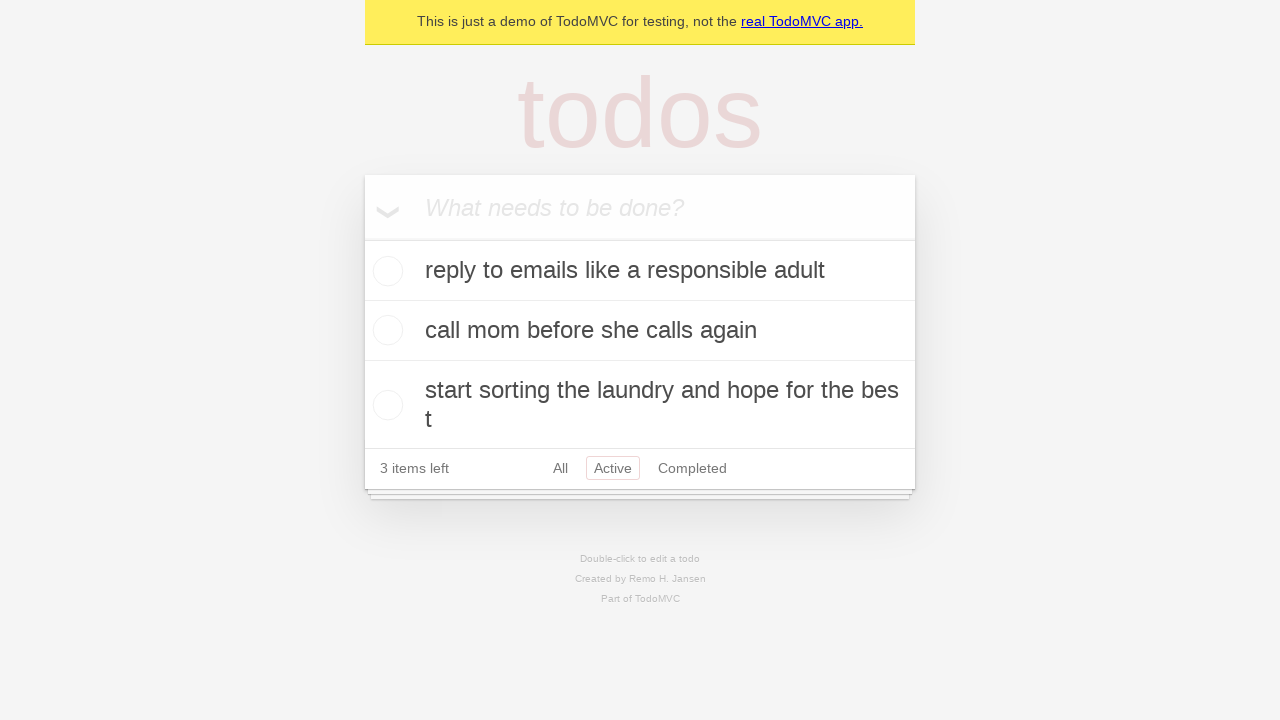

All tasks marked as uncompleted - counter shows 3 items left
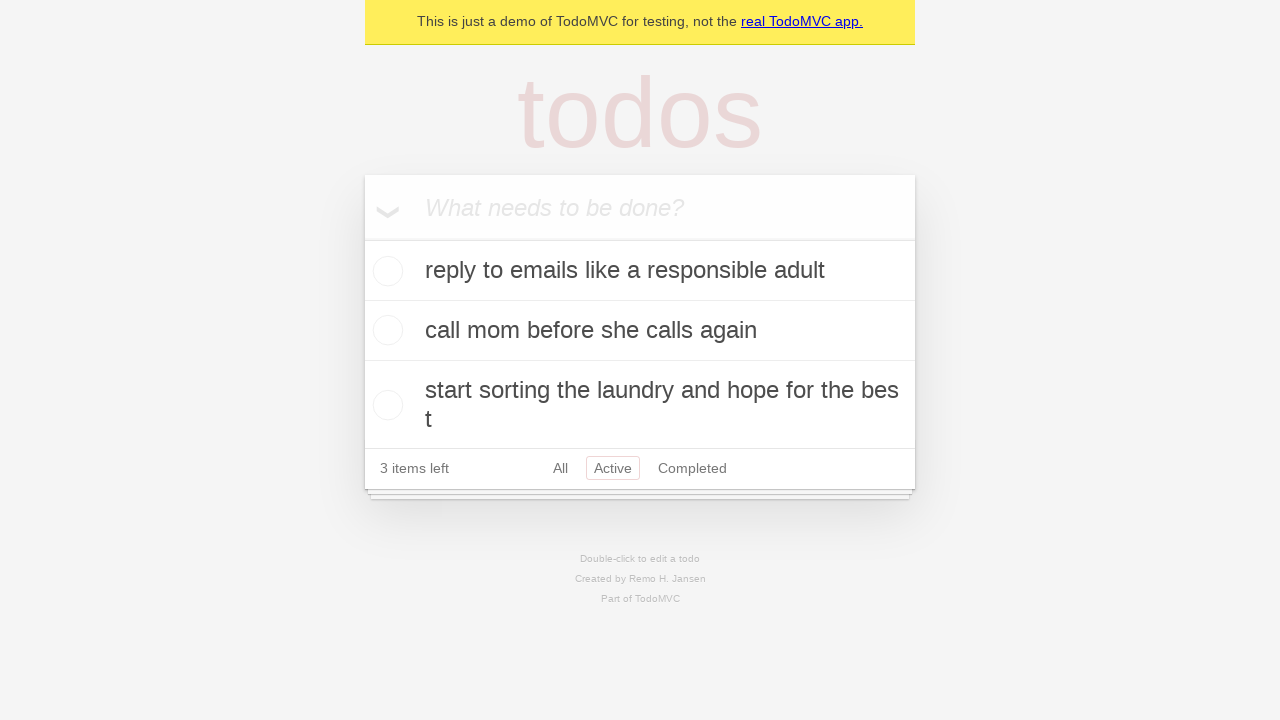

Switched to Completed view filter at (692, 468) on a >> text=Completed
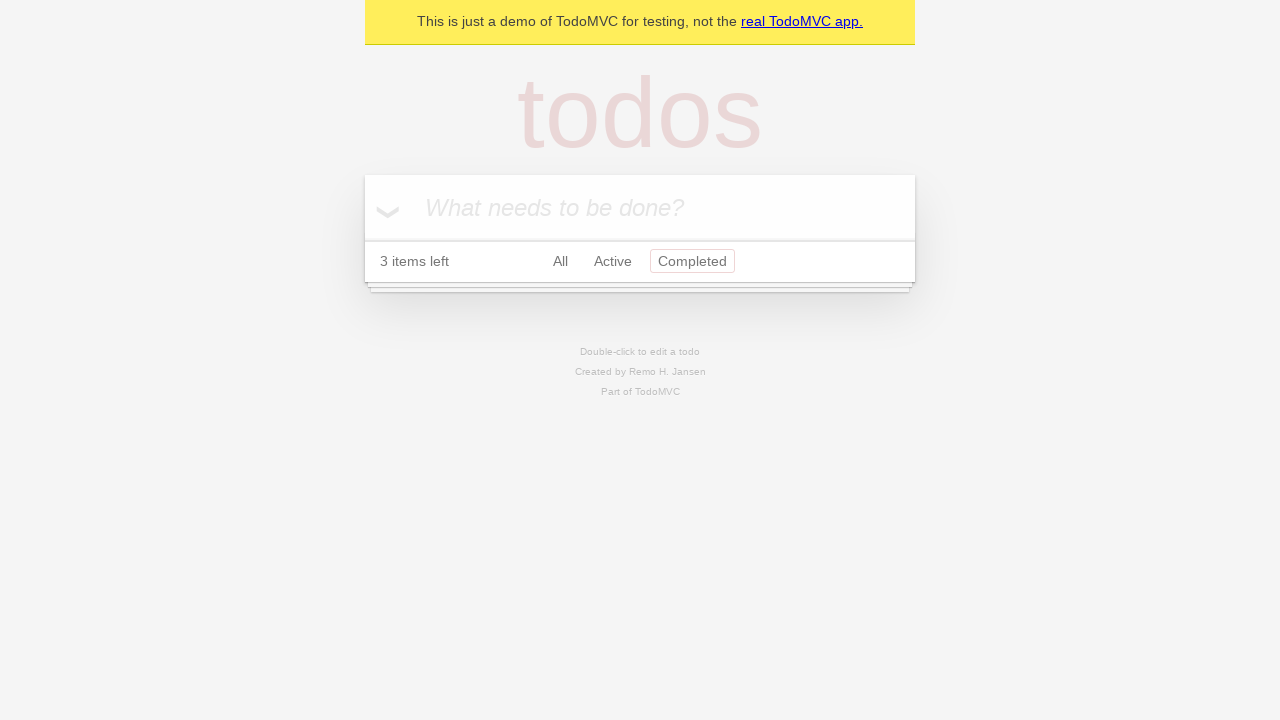

Clicked toggle-all button to mark all tasks as completed from Completed view at (362, 238) on .toggle-all
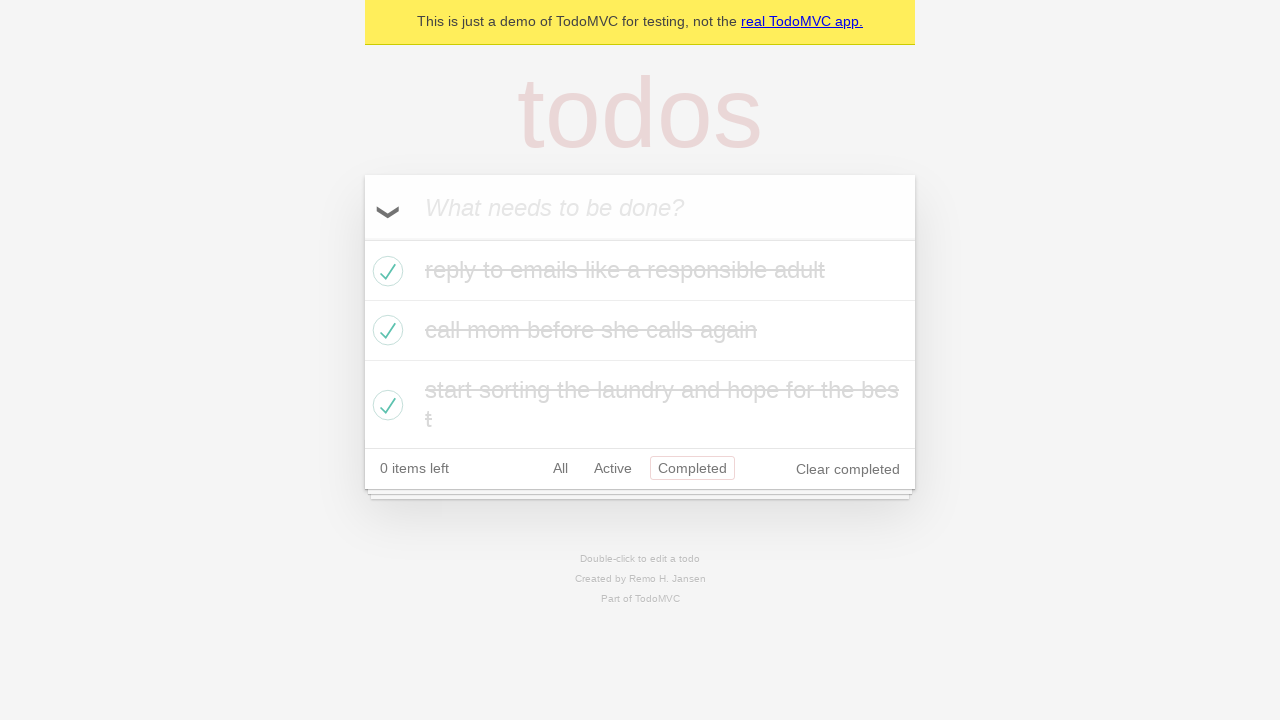

All tasks marked as completed - counter shows 0 items left
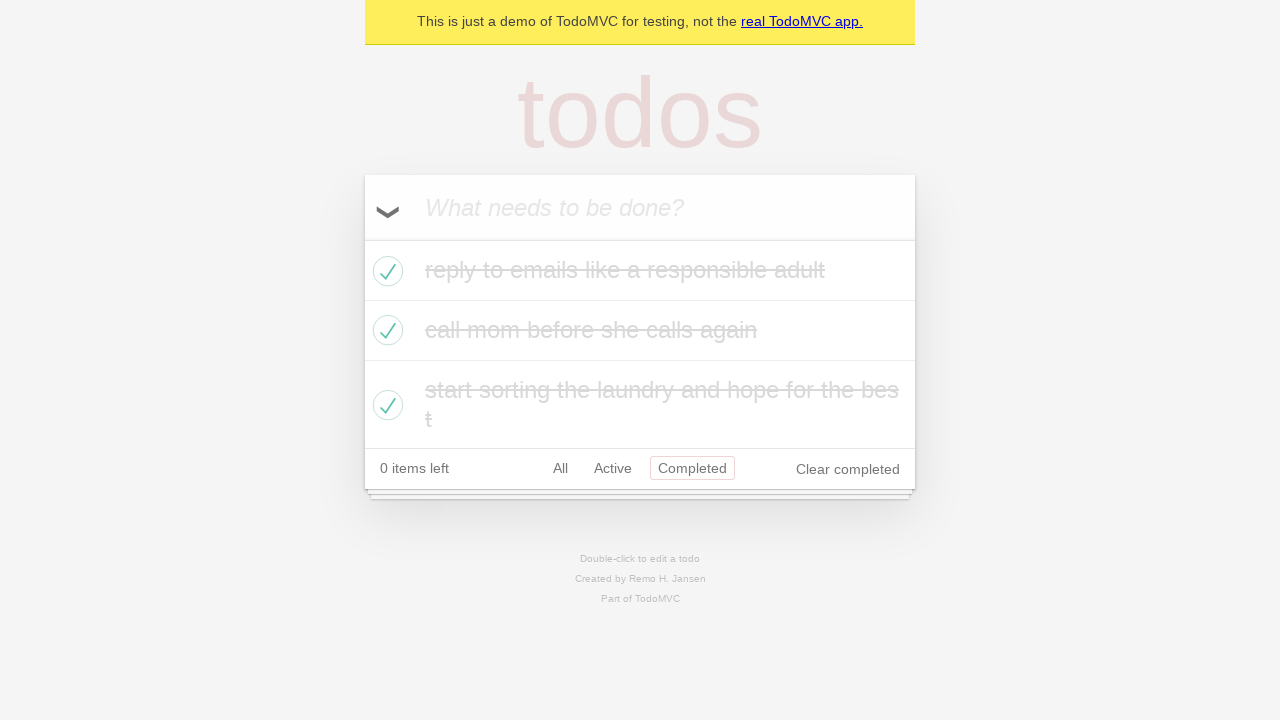

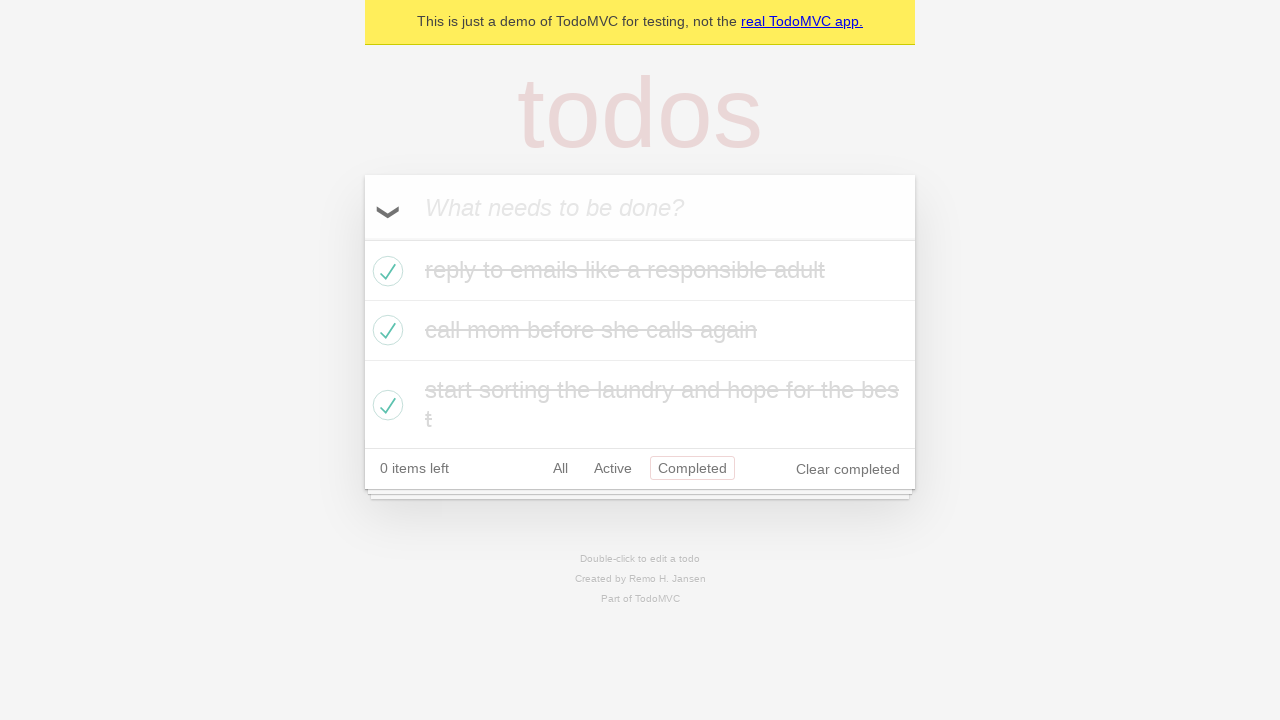